Tests JavaScript alert and confirm dialog handling by entering a name, triggering alerts, and accepting/dismissing them

Starting URL: https://rahulshettyacademy.com/AutomationPractice/

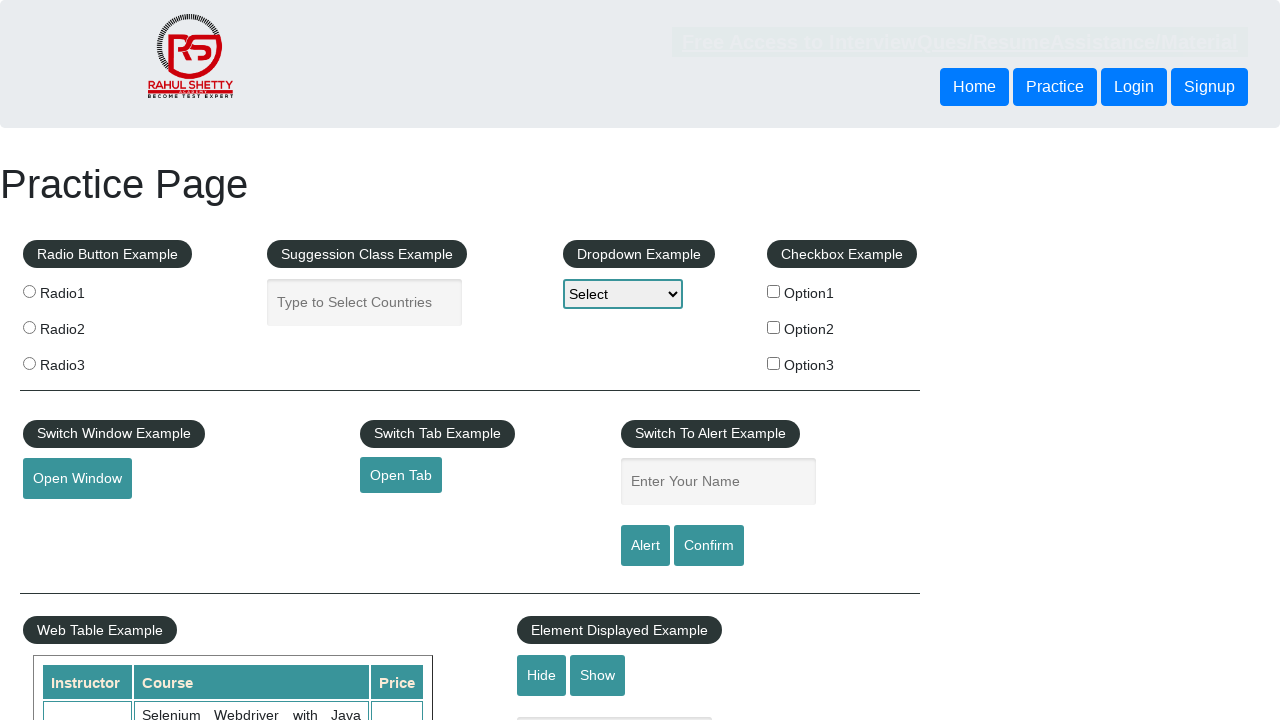

Filled name field with 'Max' on #name
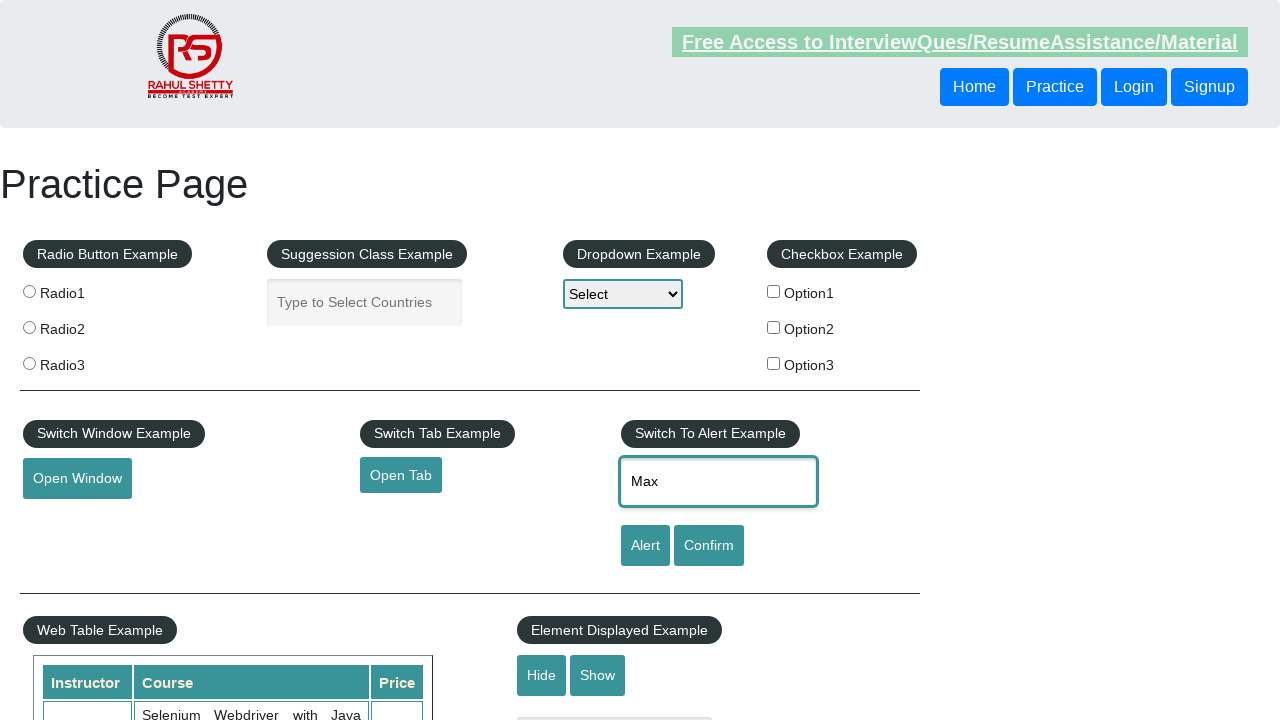

Clicked alert button at (645, 546) on #alertbtn
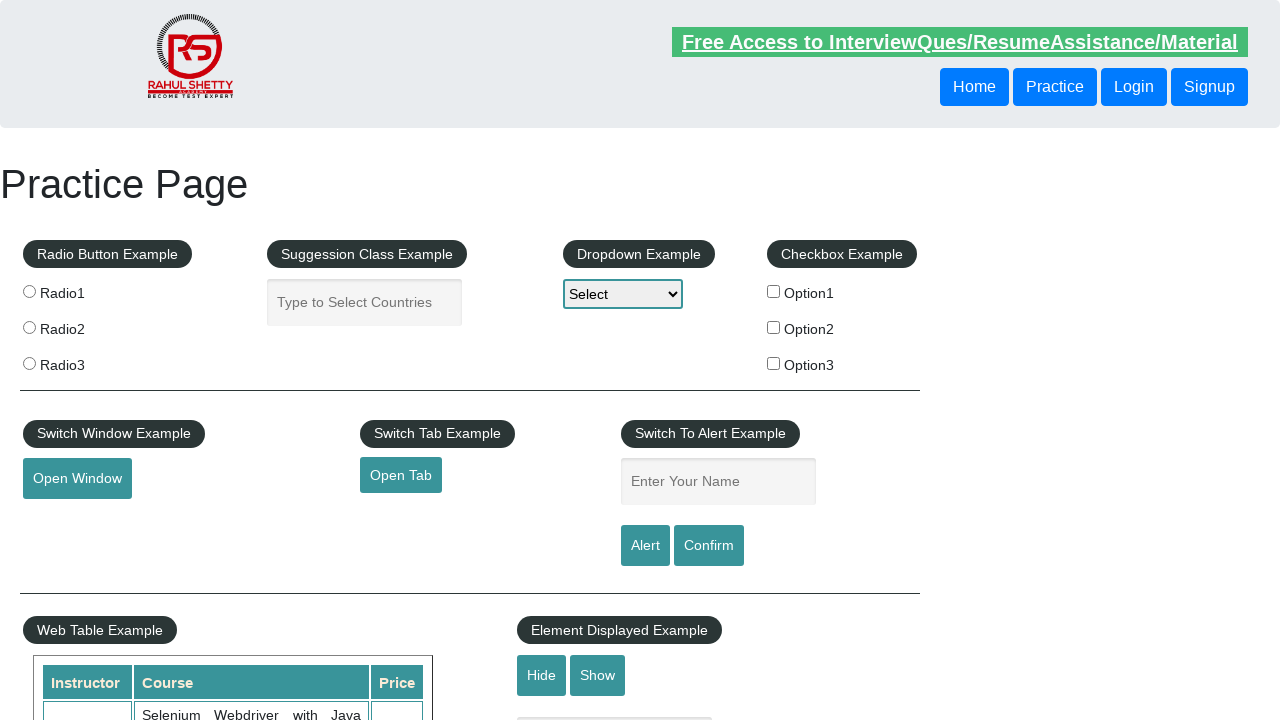

Alert dialog accepted
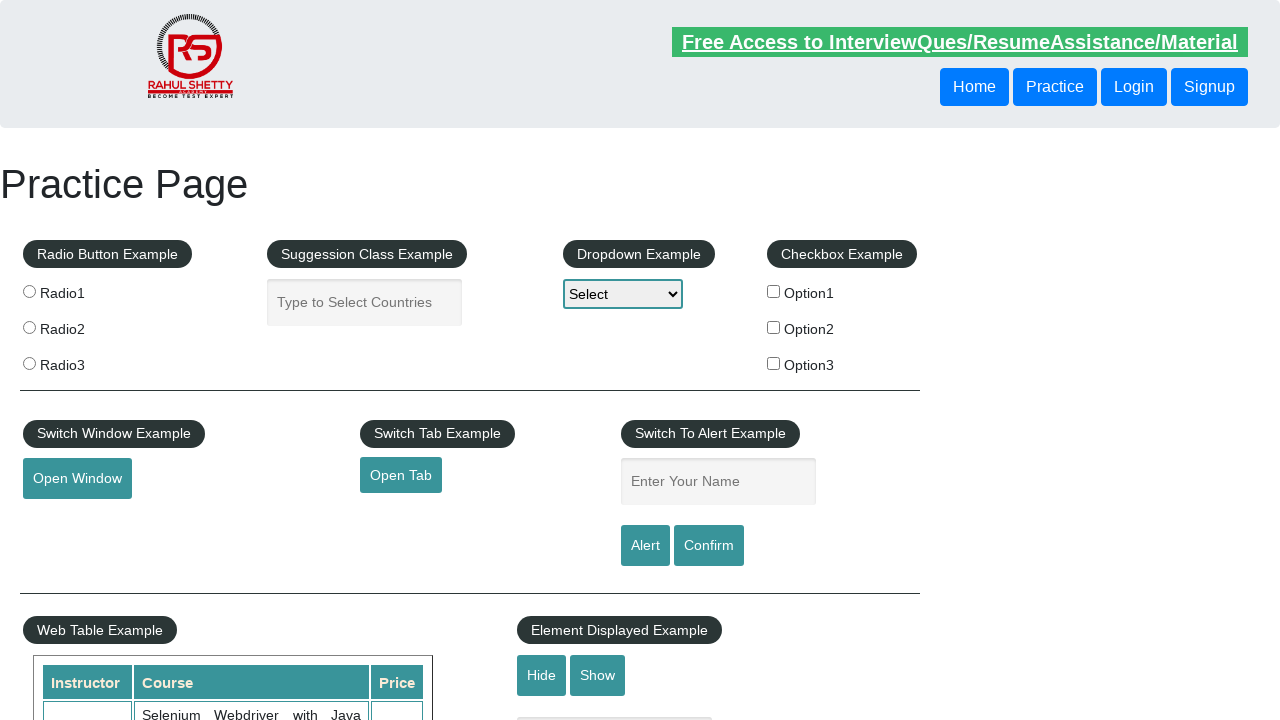

Waited for alert to process
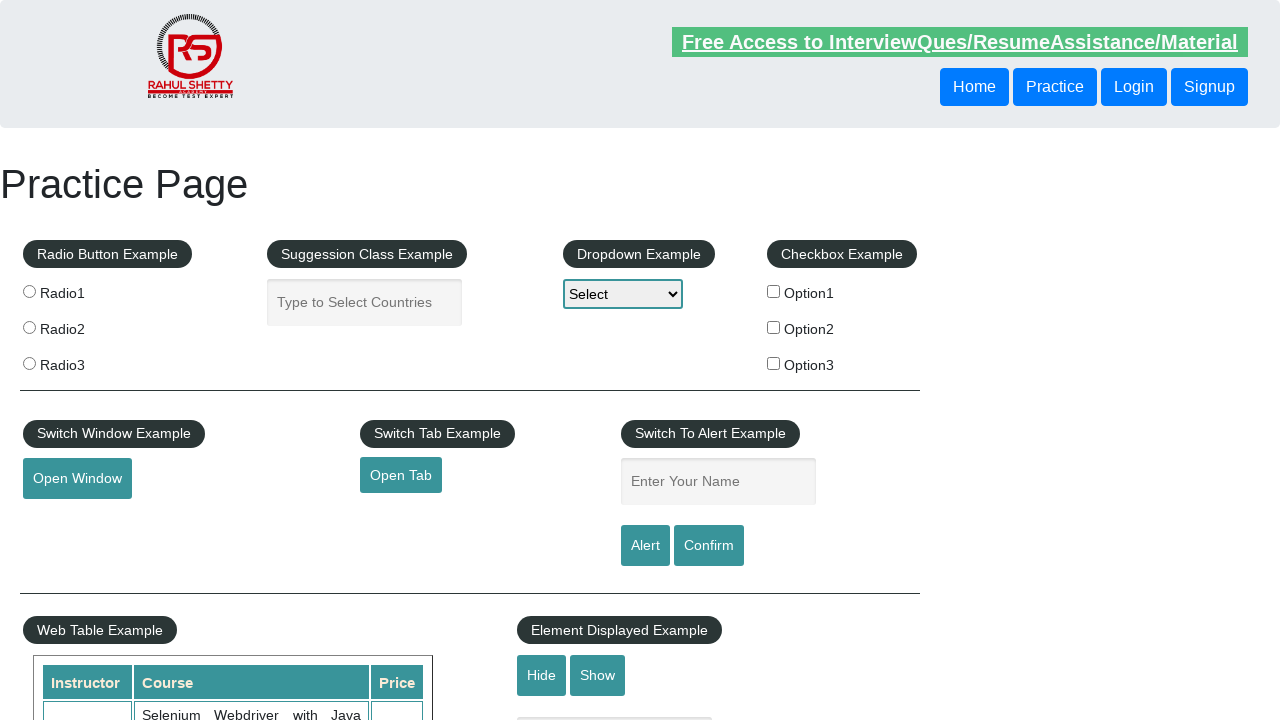

Clicked confirm button at (709, 546) on #confirmbtn
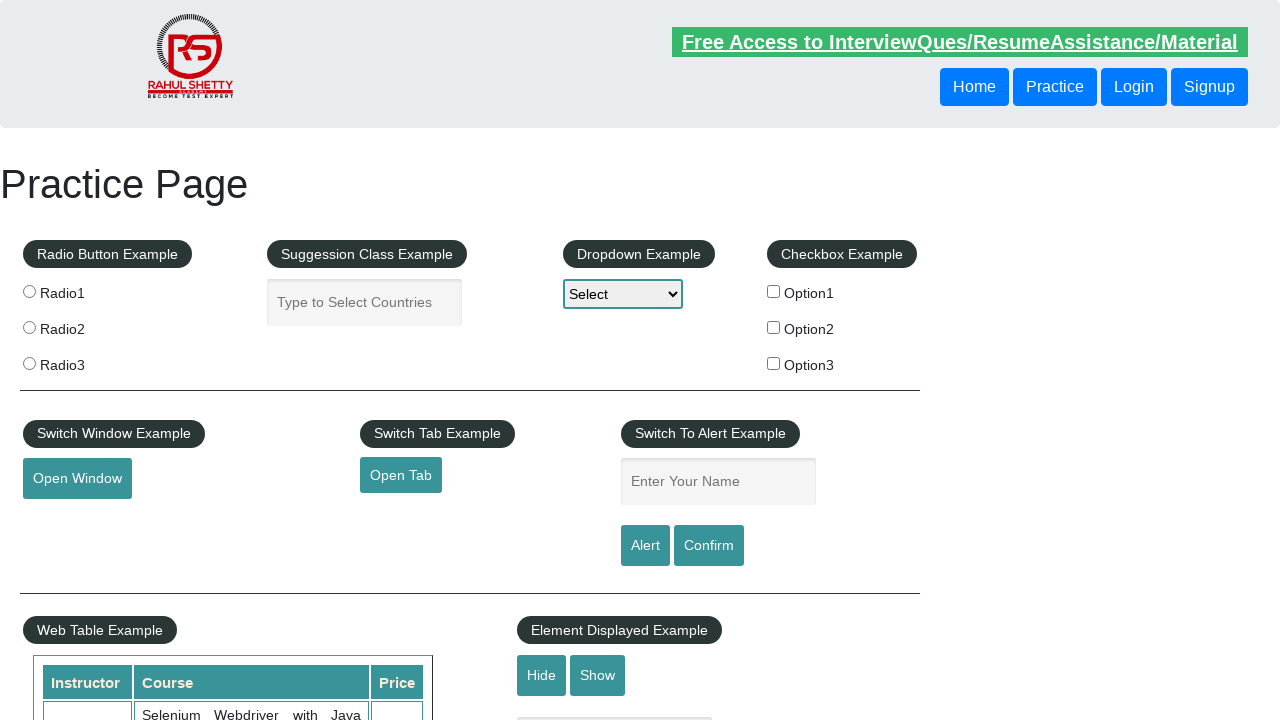

Confirm dialog dismissed
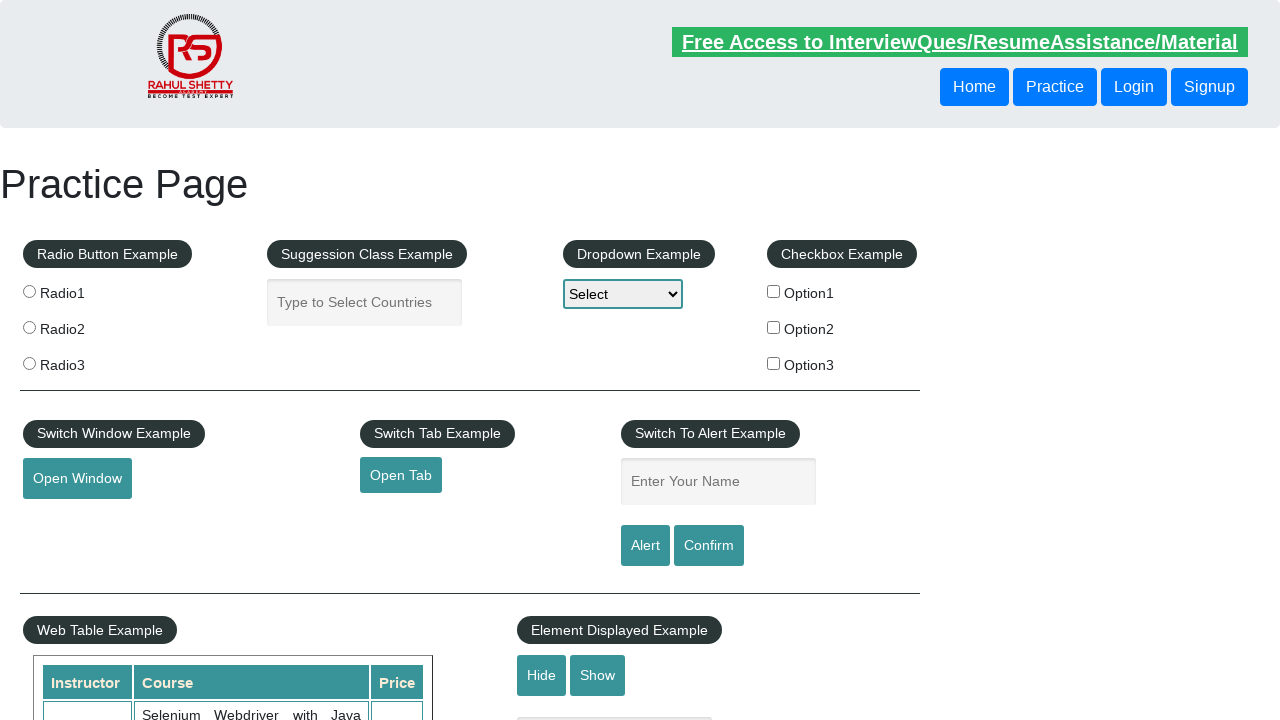

Waited for confirm dialog to process
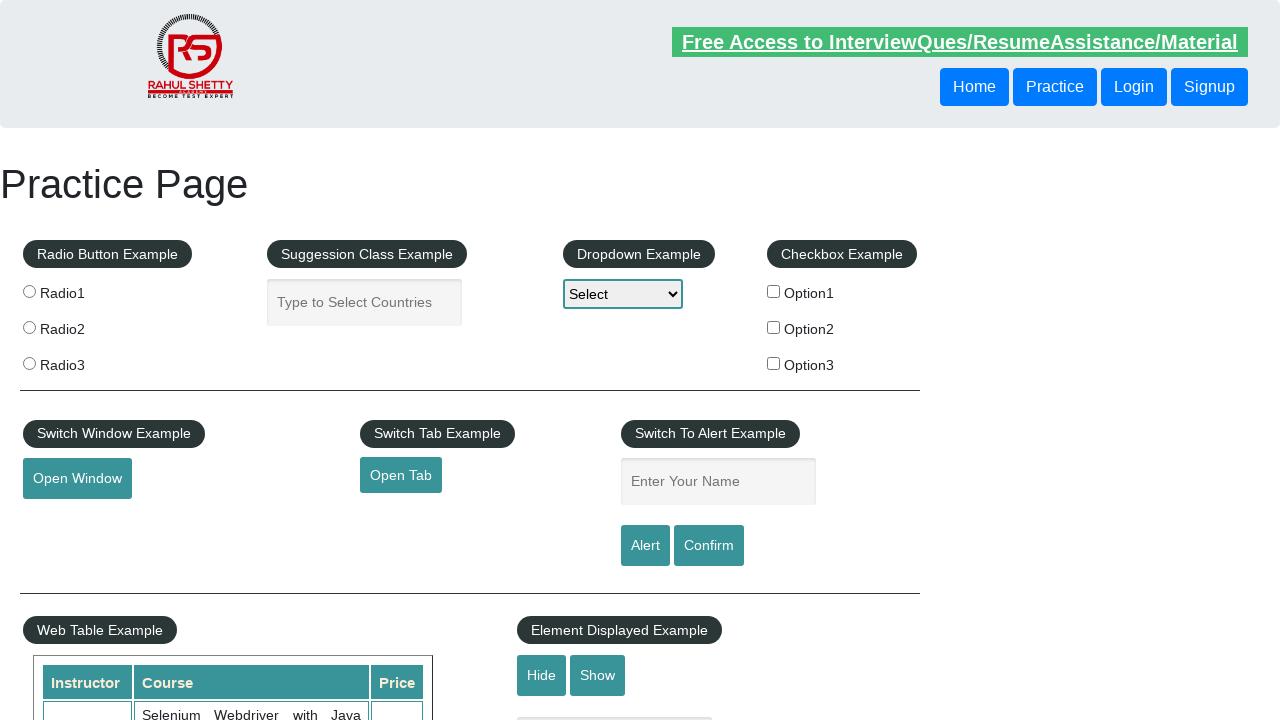

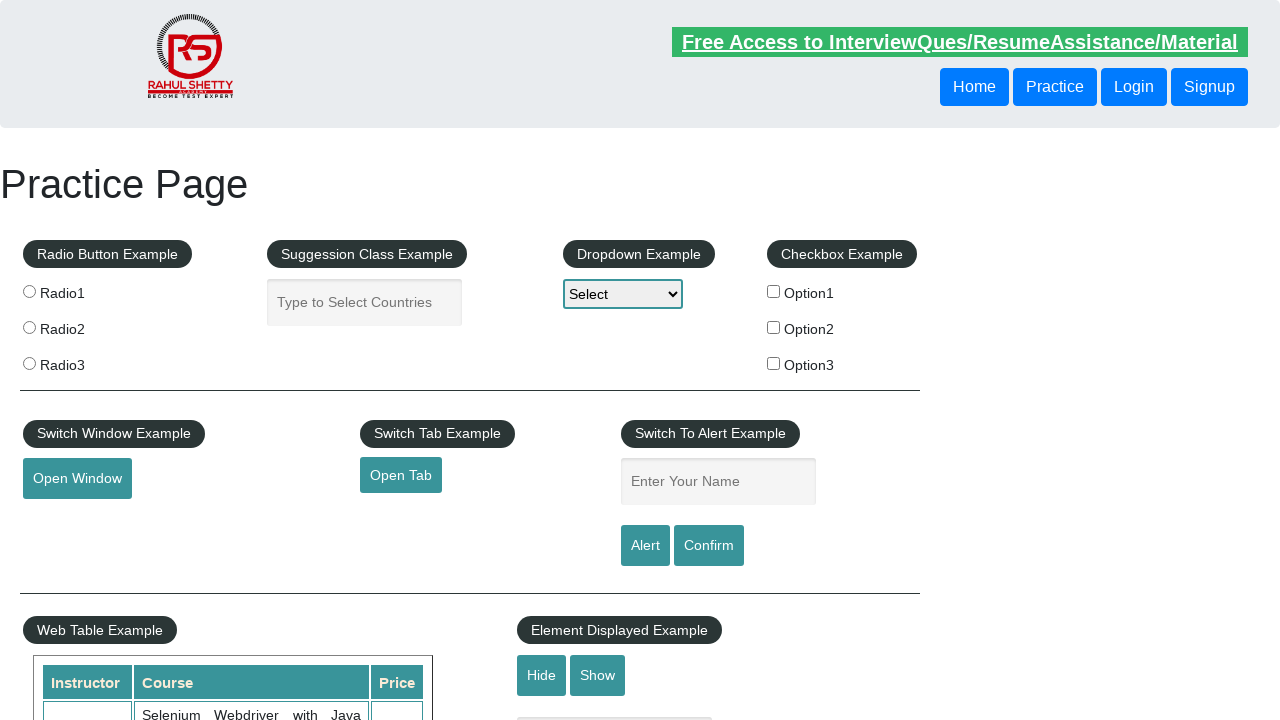